Fills out a text box form with user information including name, email, and addresses, then submits the form

Starting URL: https://demoqa.com/text-box

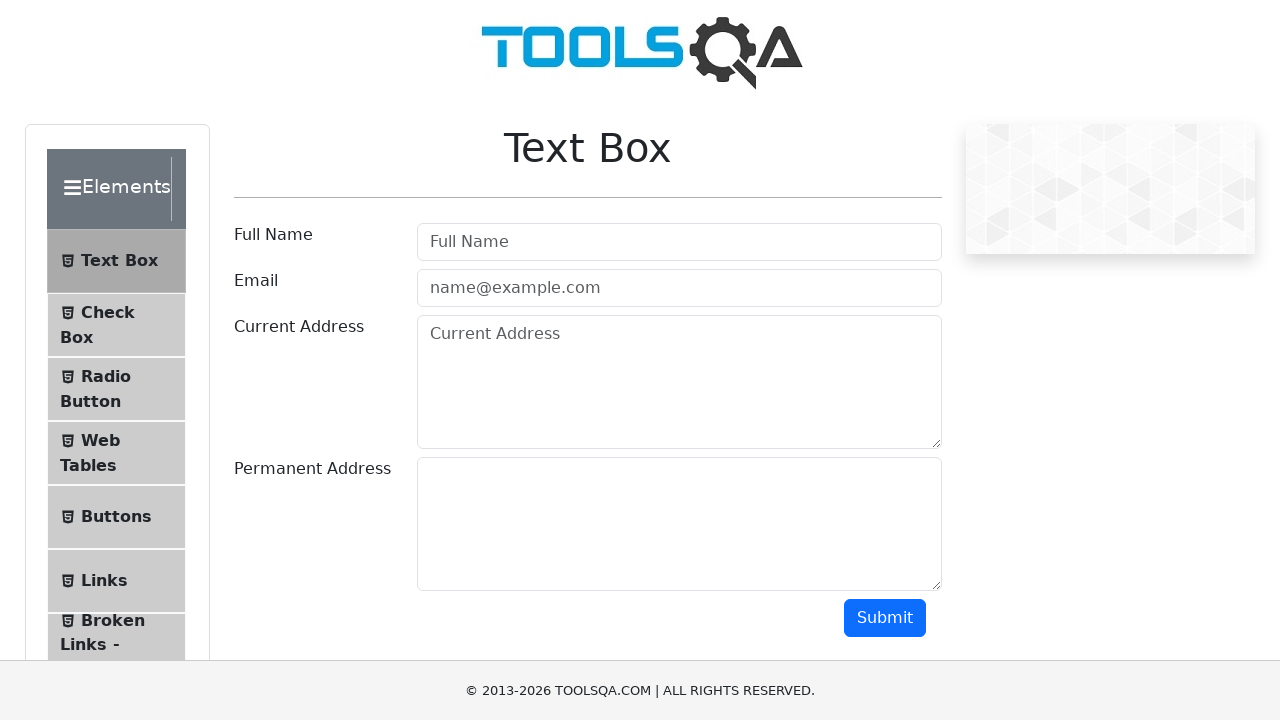

Scrolled down 300px to view form elements
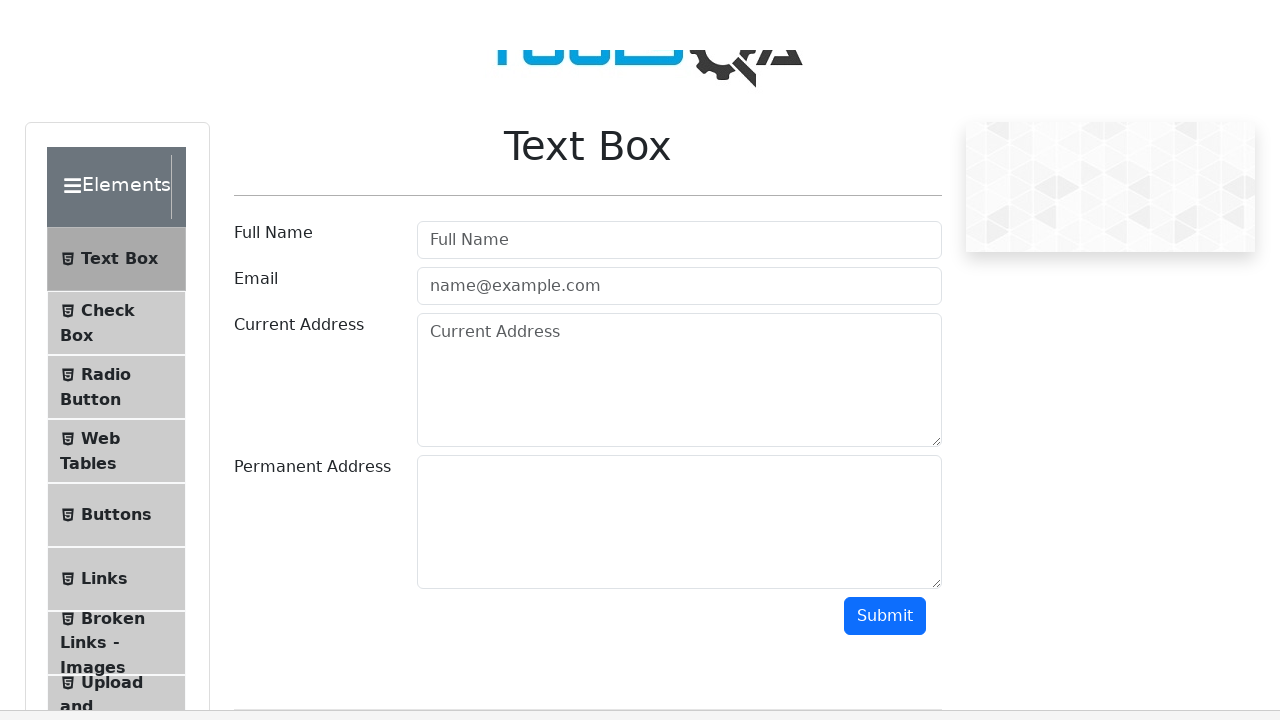

Filled username field with 'Pavan' on #userName
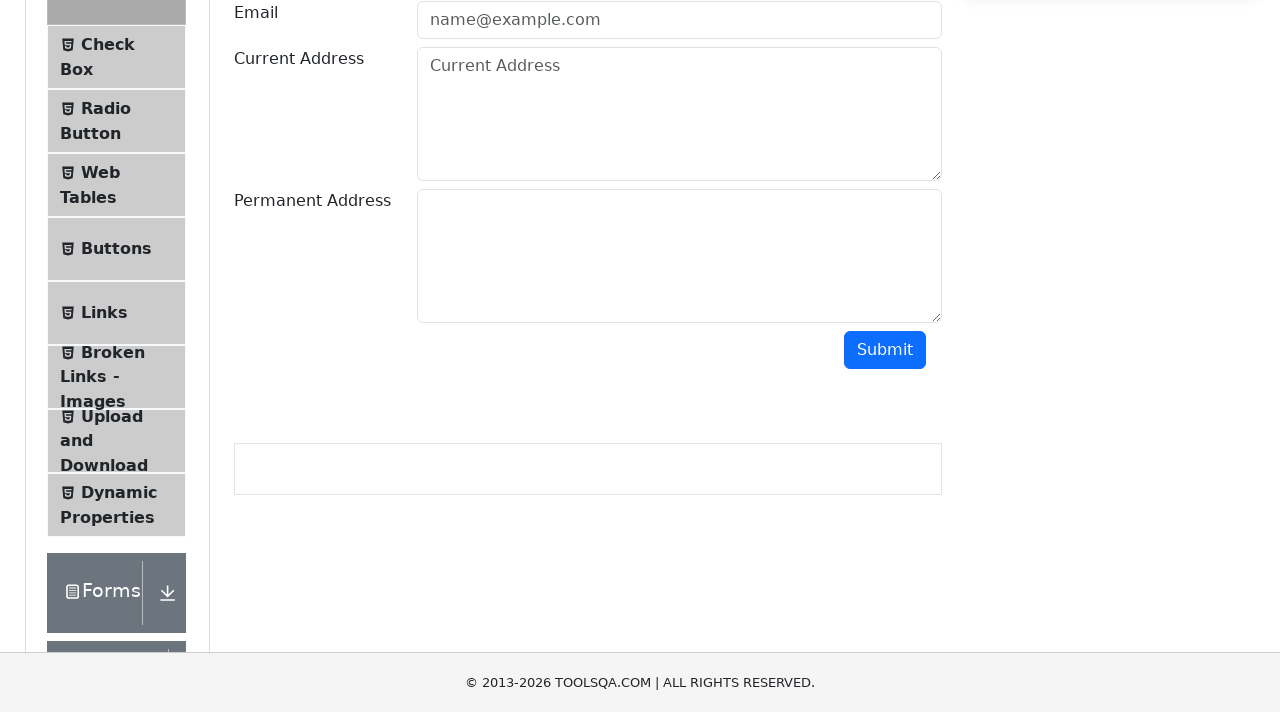

Filled email field with 'Pavan@dispostable.com' on #userEmail
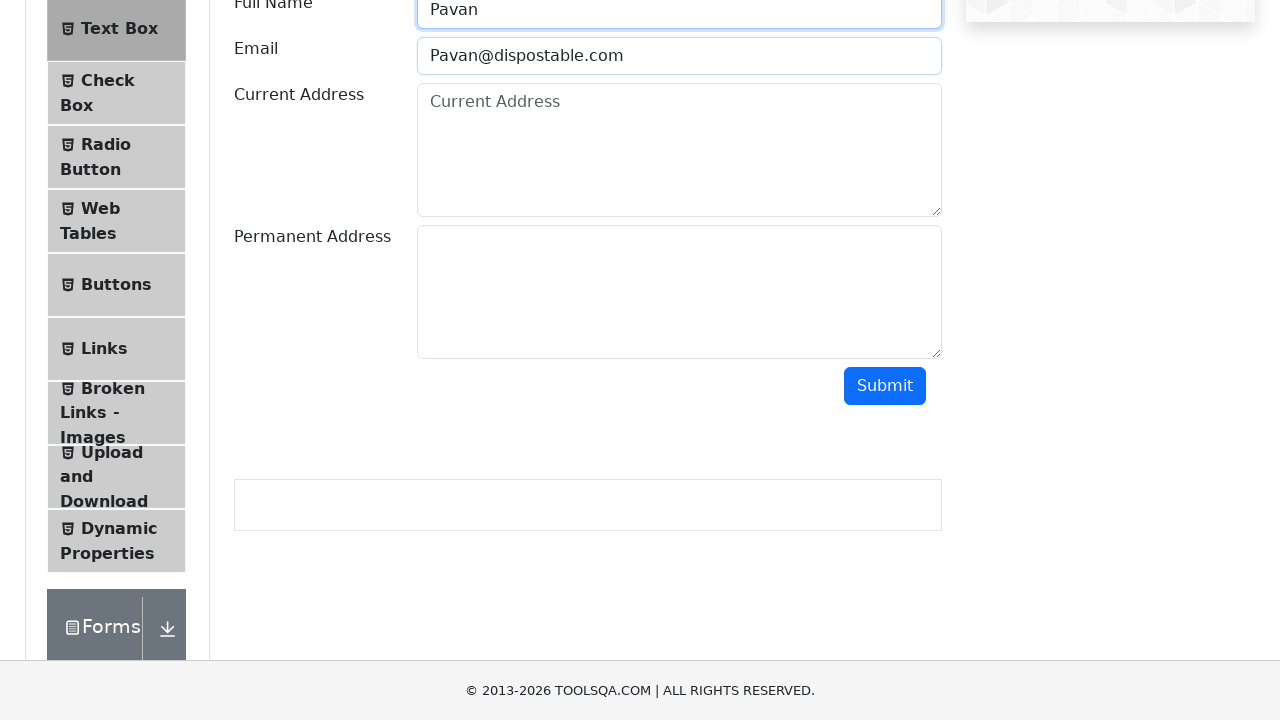

Filled current address field with '2-4, Bangalore, 560068' on #currentAddress
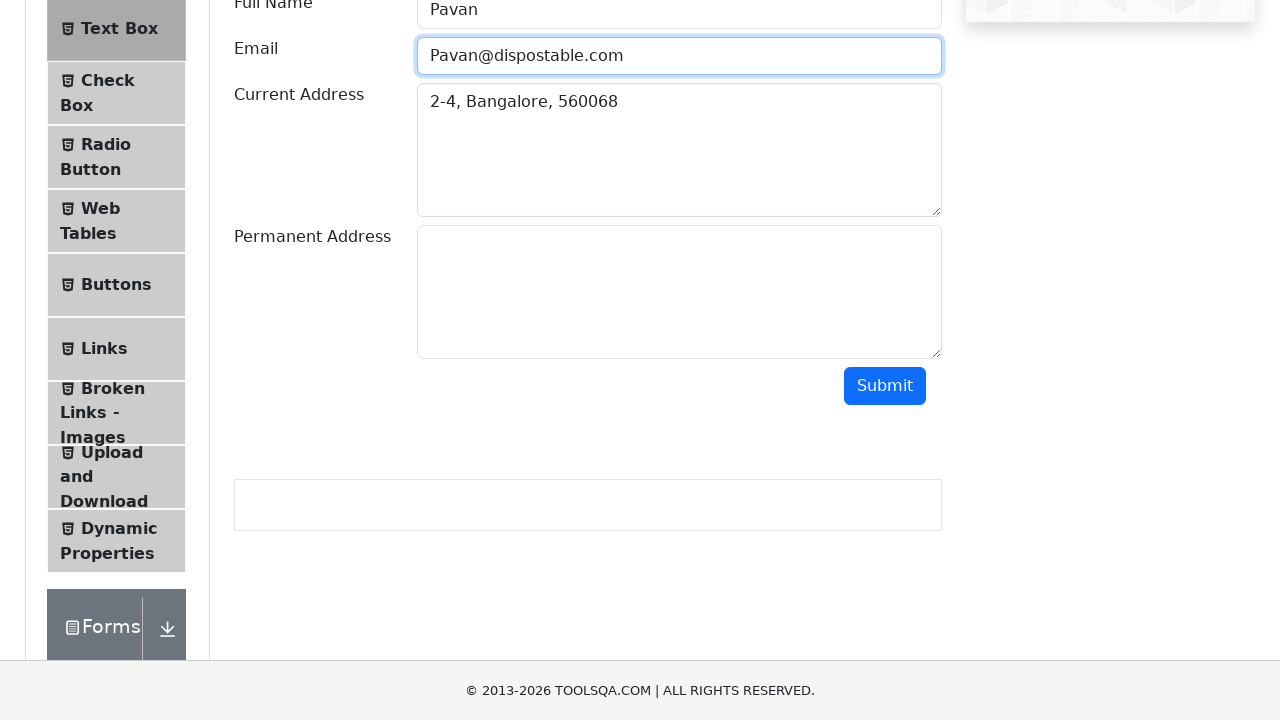

Filled permanent address field with '2-4, Hyderabad, 568829' on #permanentAddress
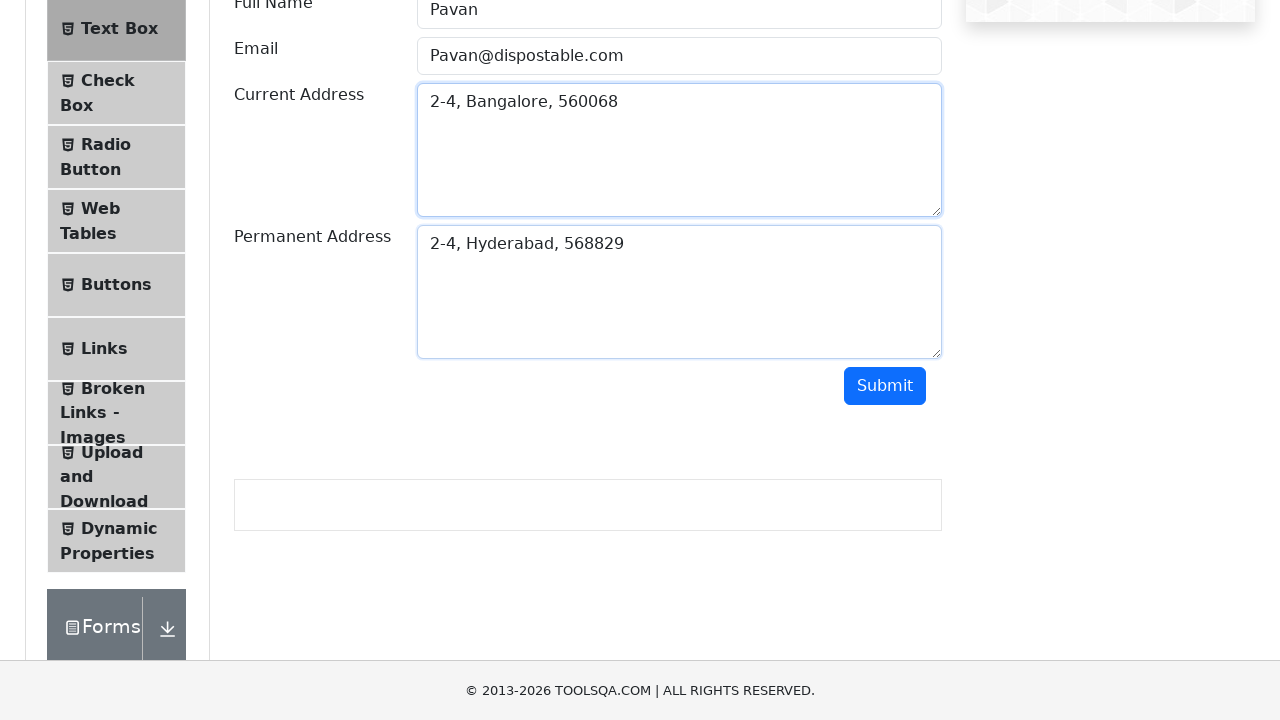

Clicked submit button to submit the form at (885, 386) on #submit
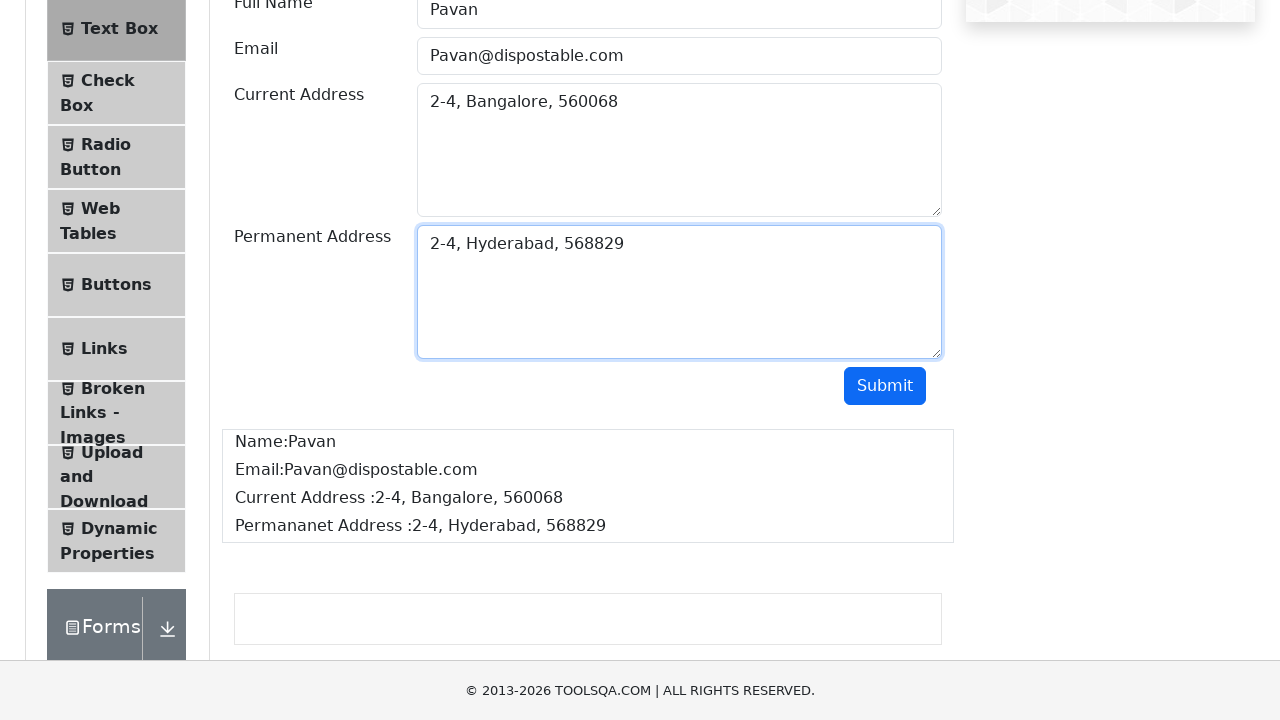

Form submission output appeared on the page
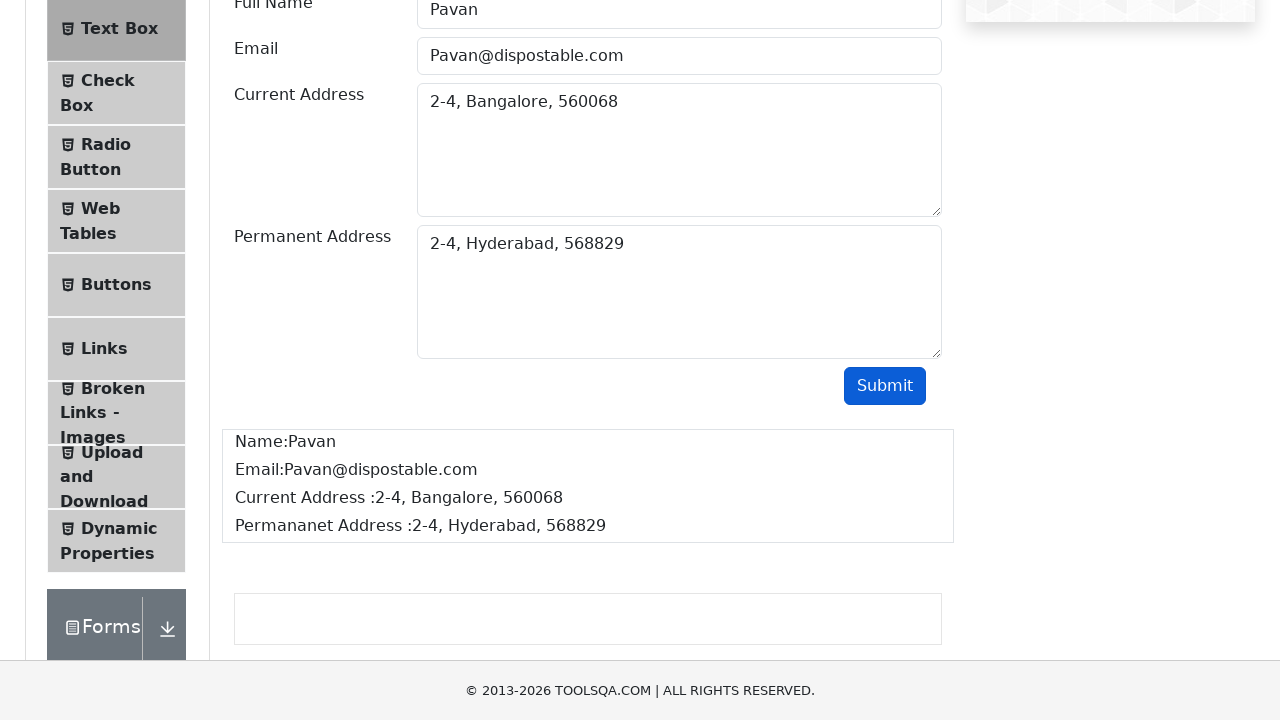

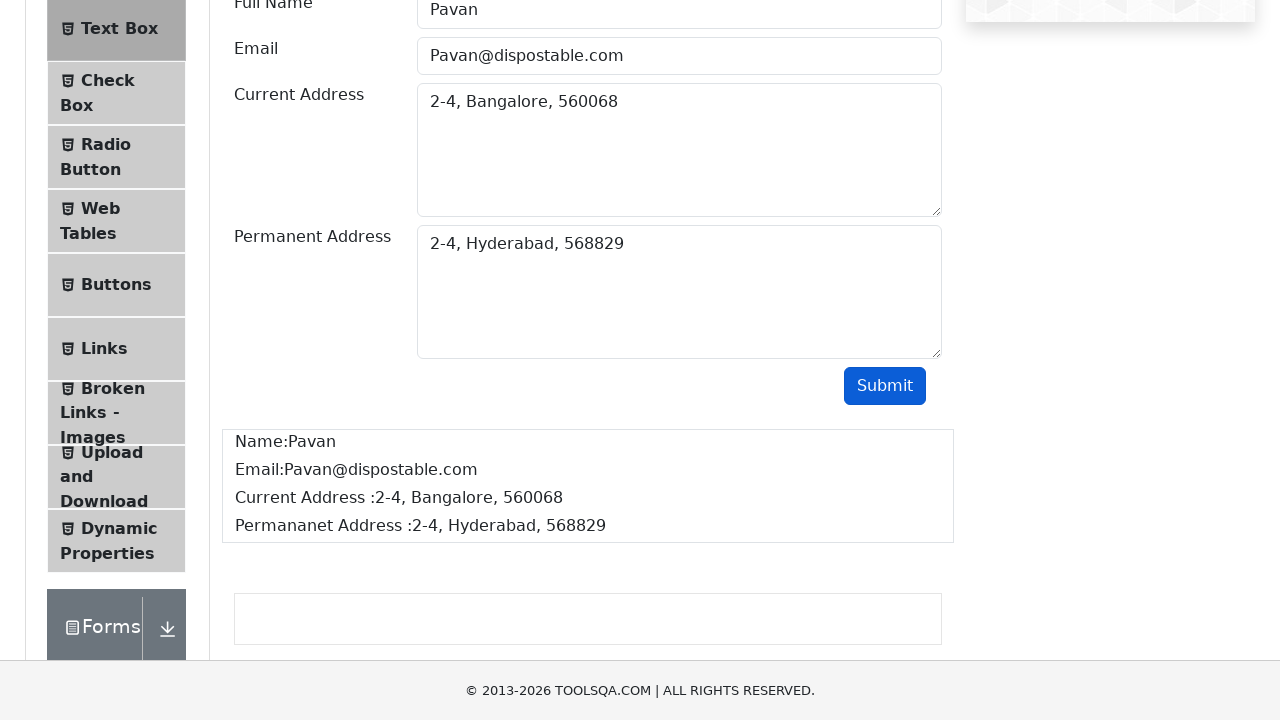